Tests page scrolling functionality by scrolling to the bottom of the page with smooth behavior, then scrolling back to the top of the page.

Starting URL: https://www.163.com/

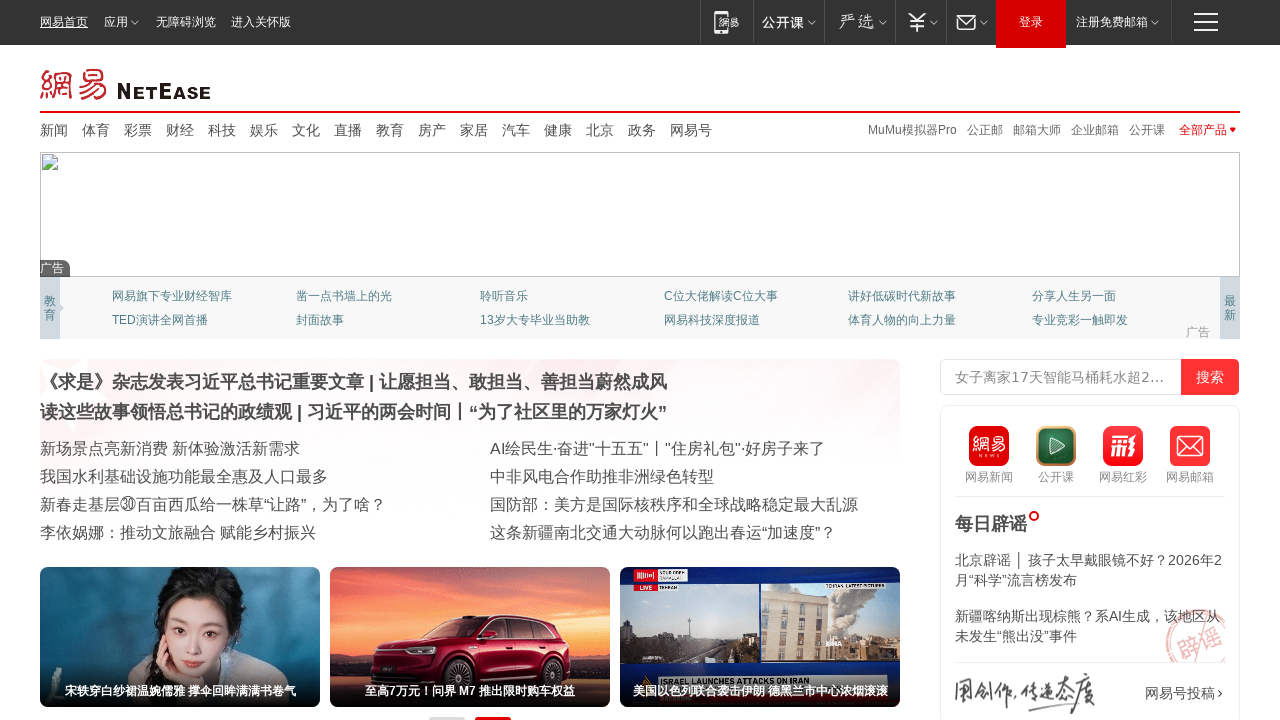

Scrolled to bottom of page with smooth behavior
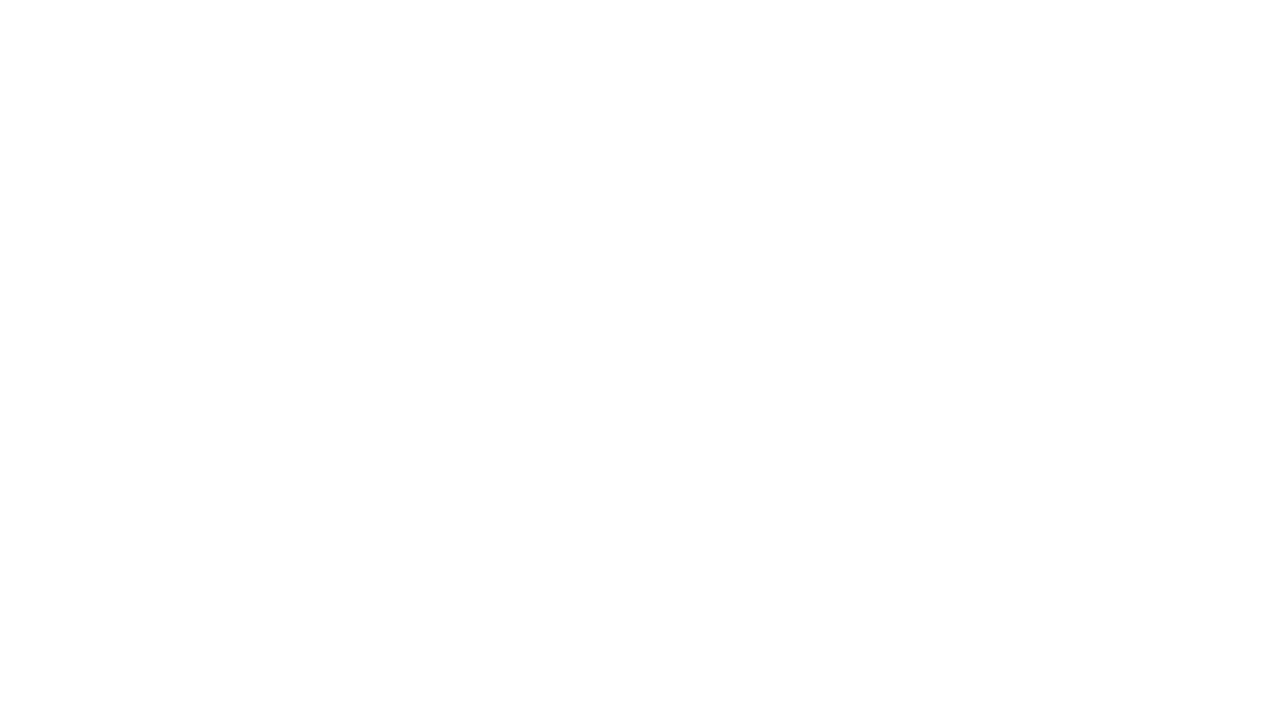

Waited 2 seconds for smooth scroll to complete
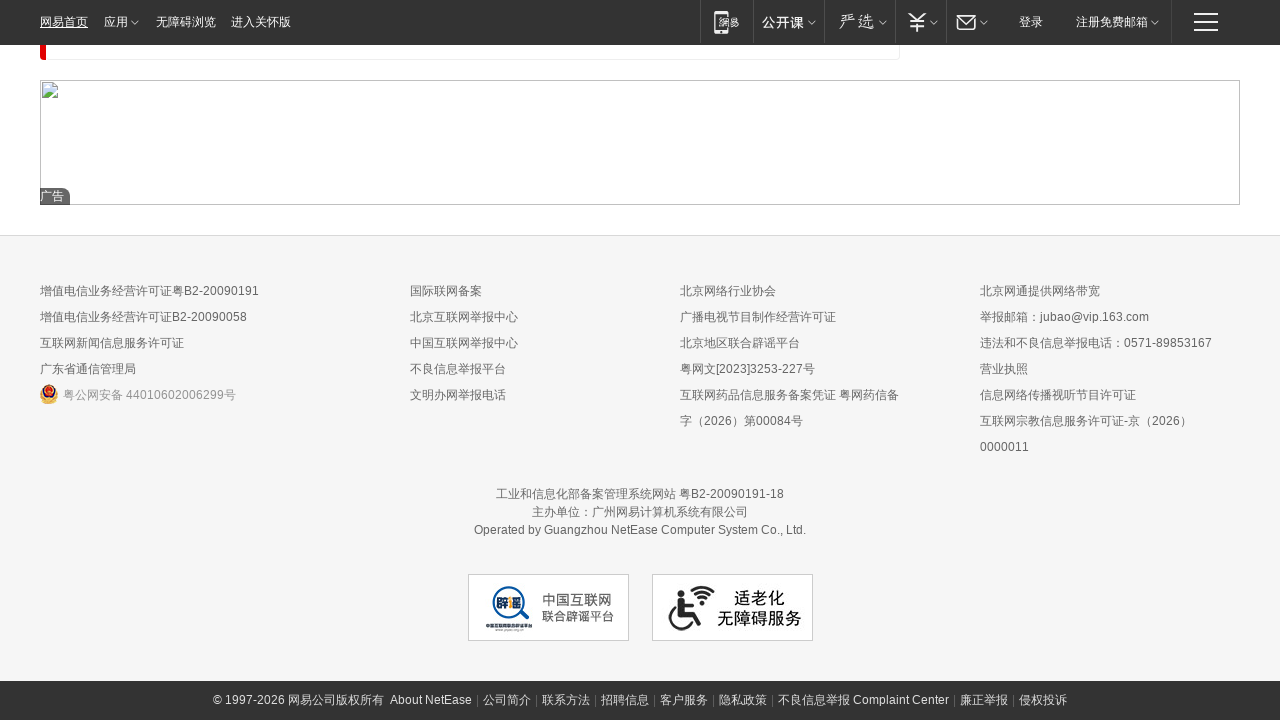

Scrolled back to top of page
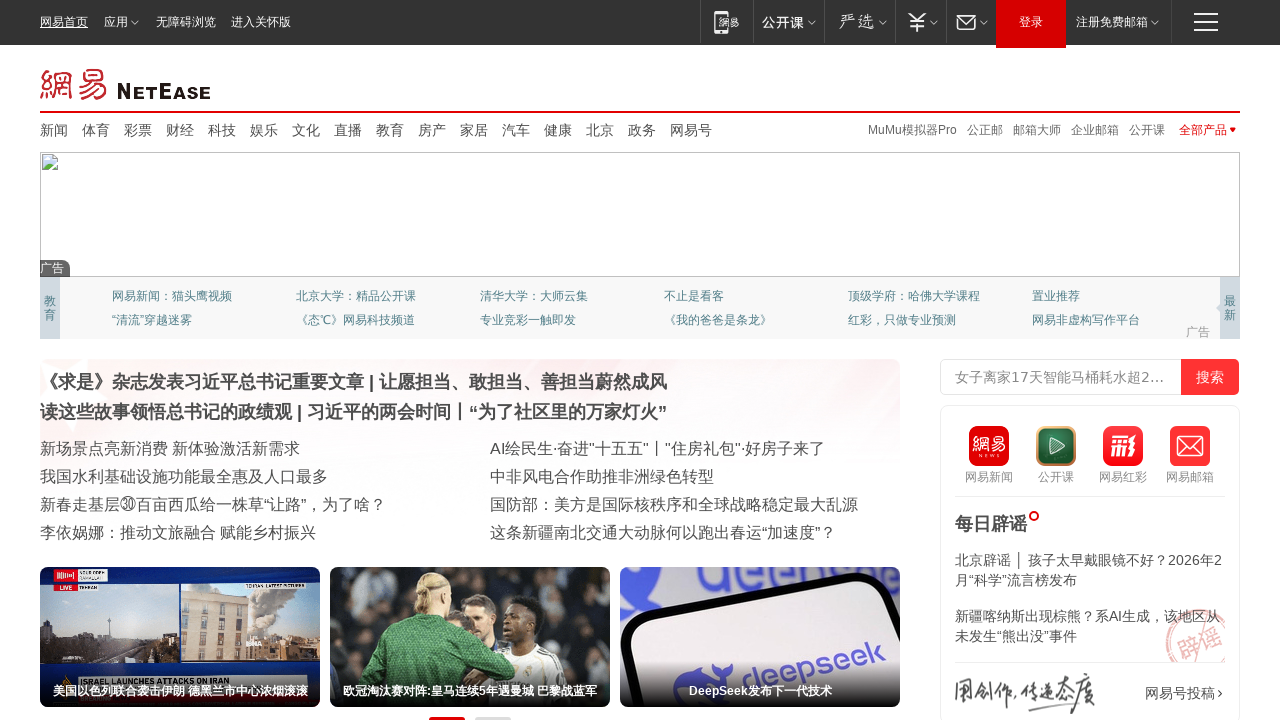

Waited 1 second for scroll to complete
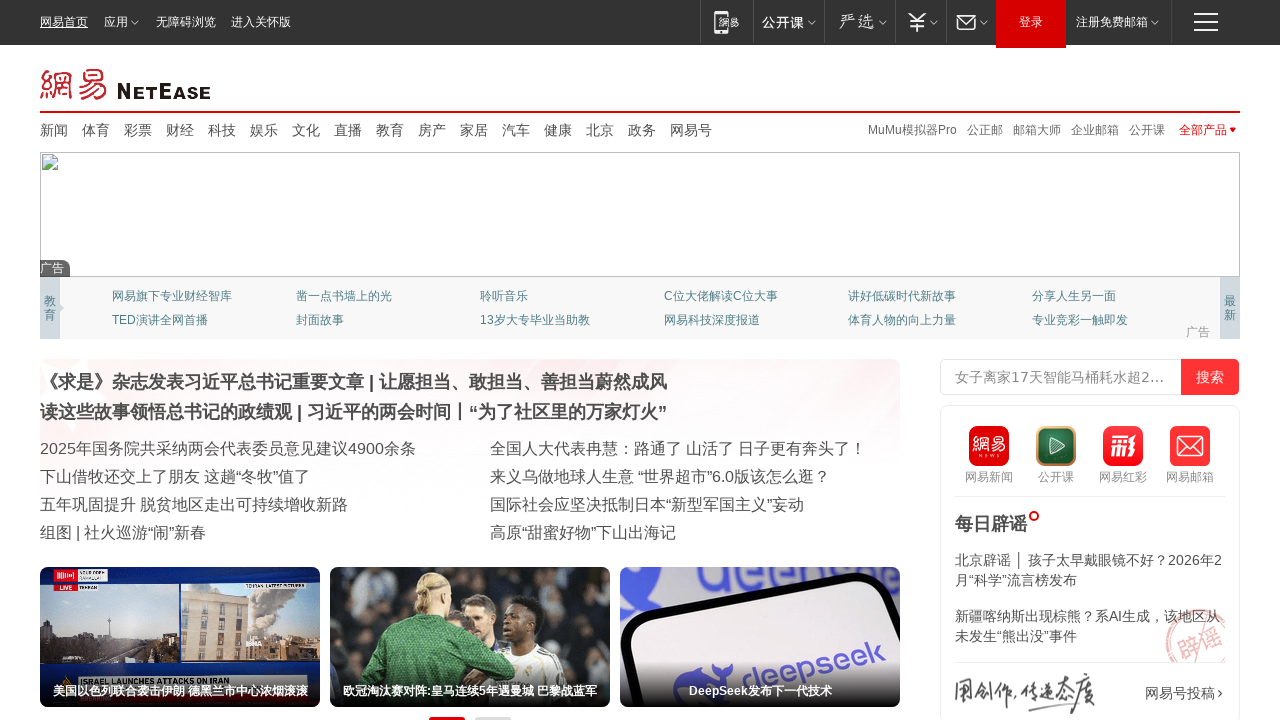

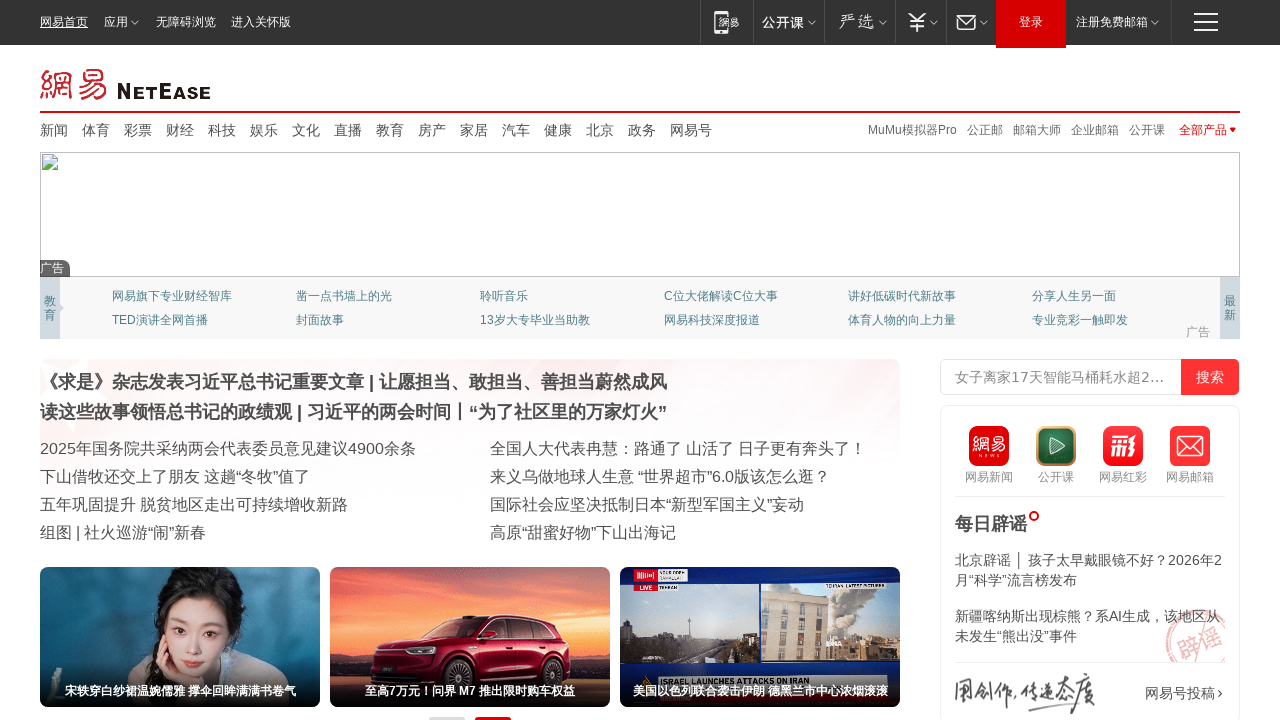